Tests dynamic loading where an element is initially hidden. Clicks the Start button and waits for the hidden element to become visible and display "Hello World!"

Starting URL: https://the-internet.herokuapp.com/dynamic_loading/1

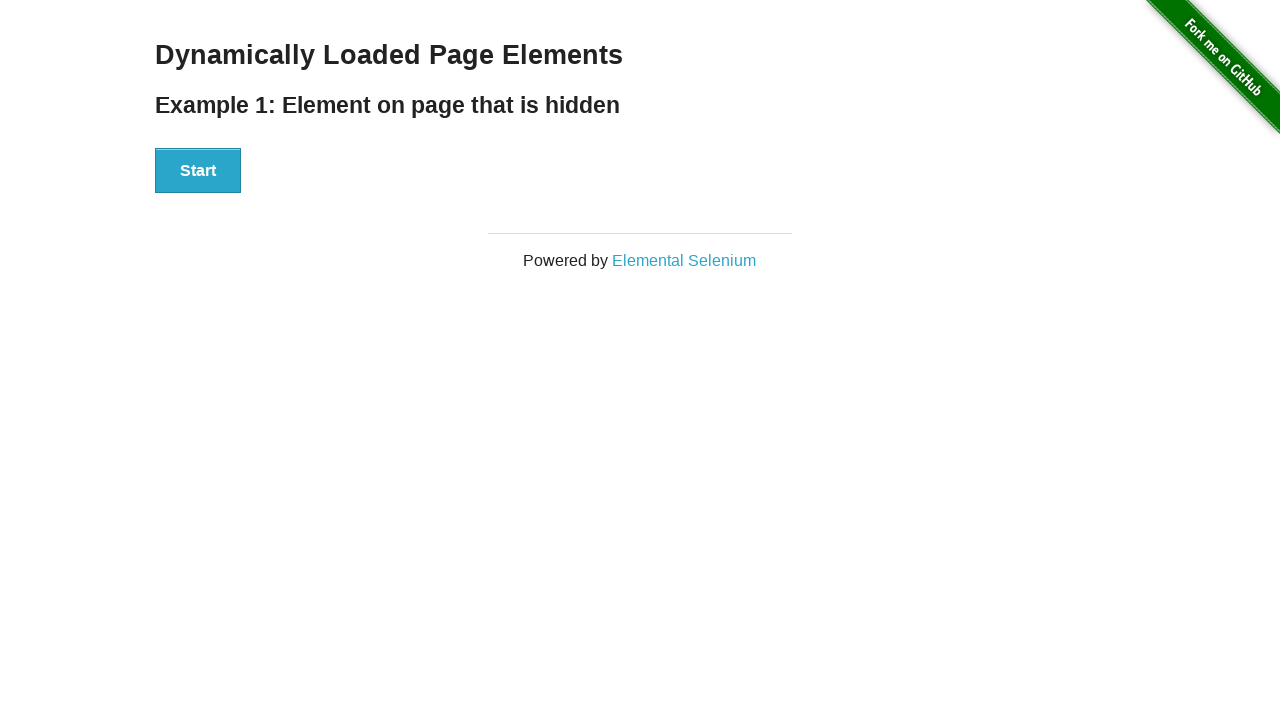

Navigated to dynamic loading page with hidden element
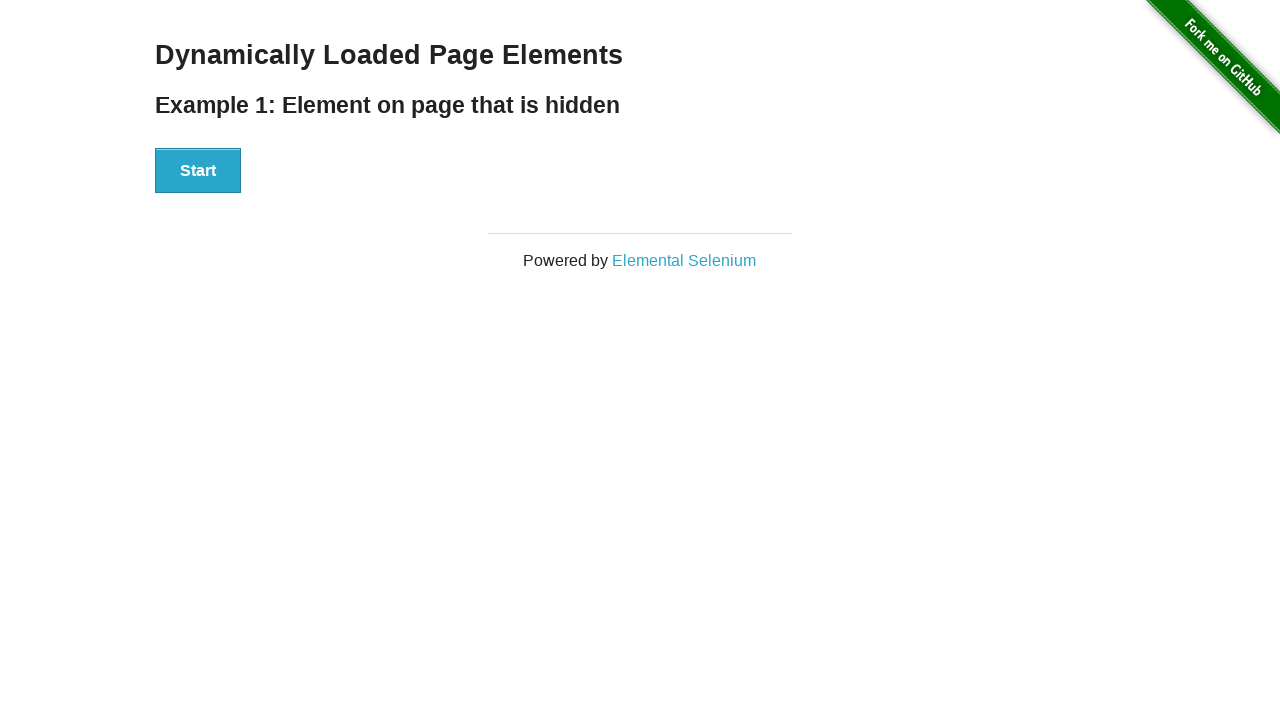

Clicked the Start button to trigger dynamic loading at (198, 171) on xpath=//button[text()='Start']
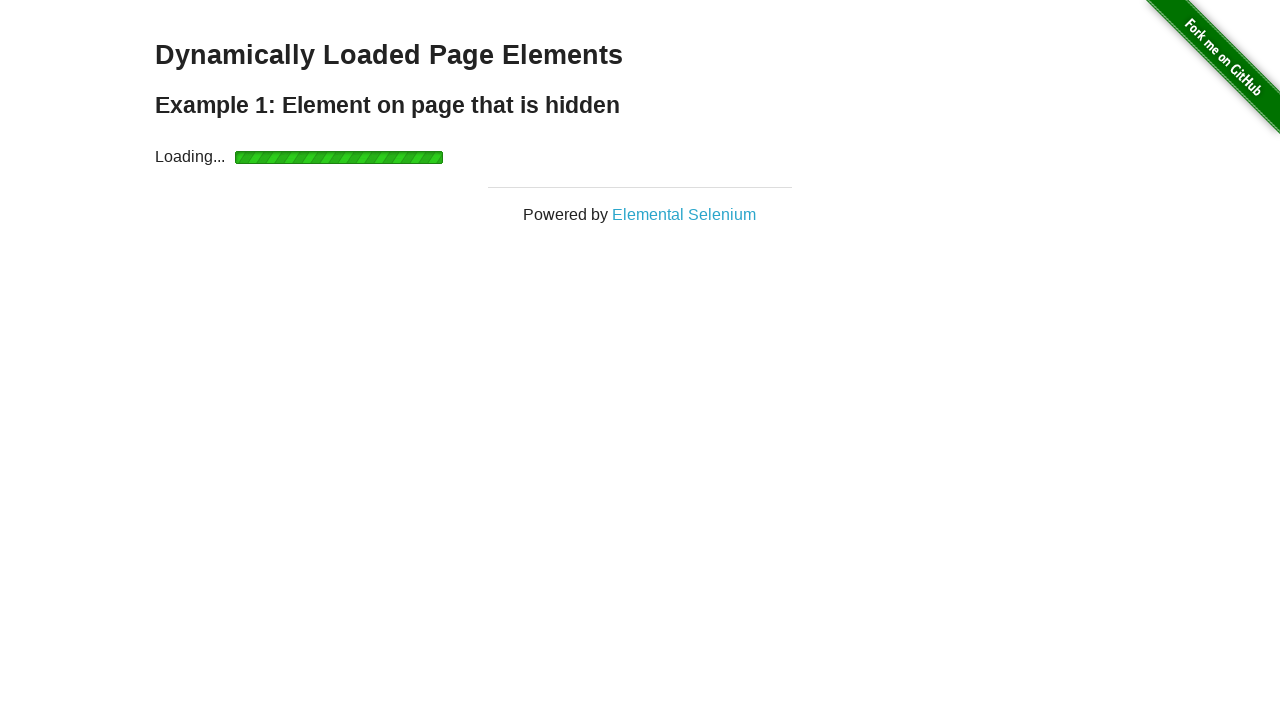

Hidden element became visible after dynamic loading completed
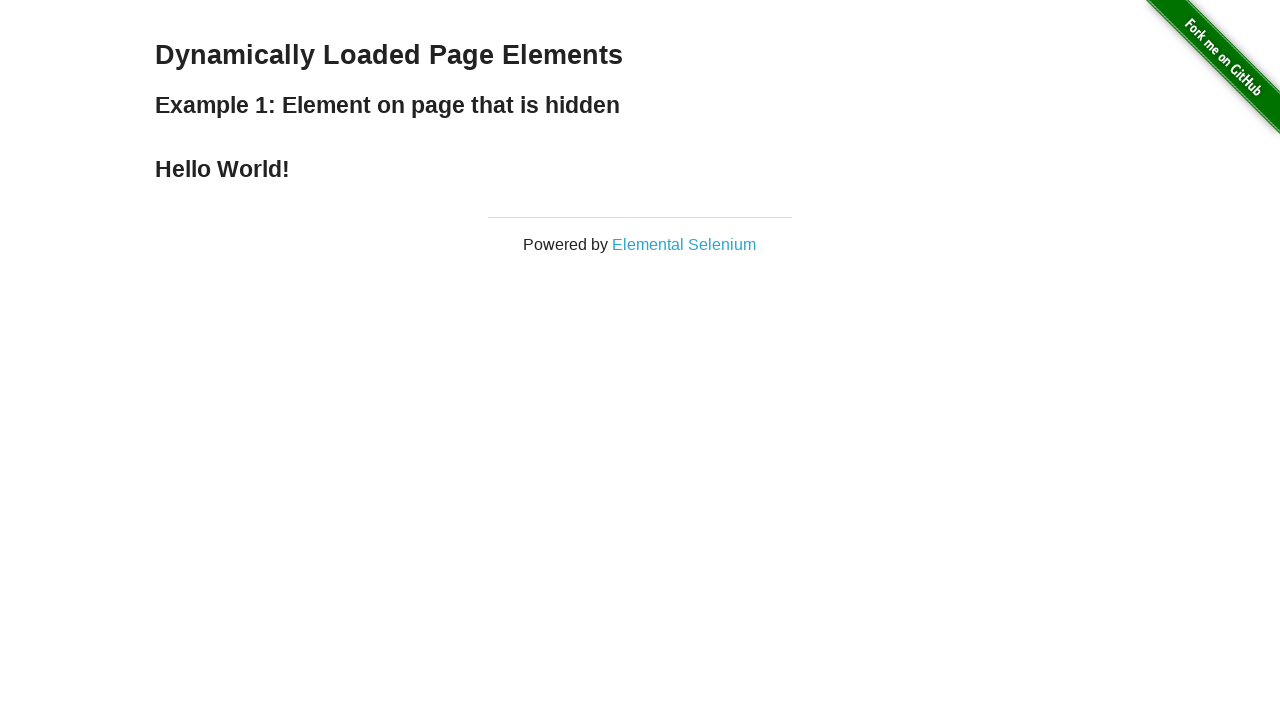

Located the finish element
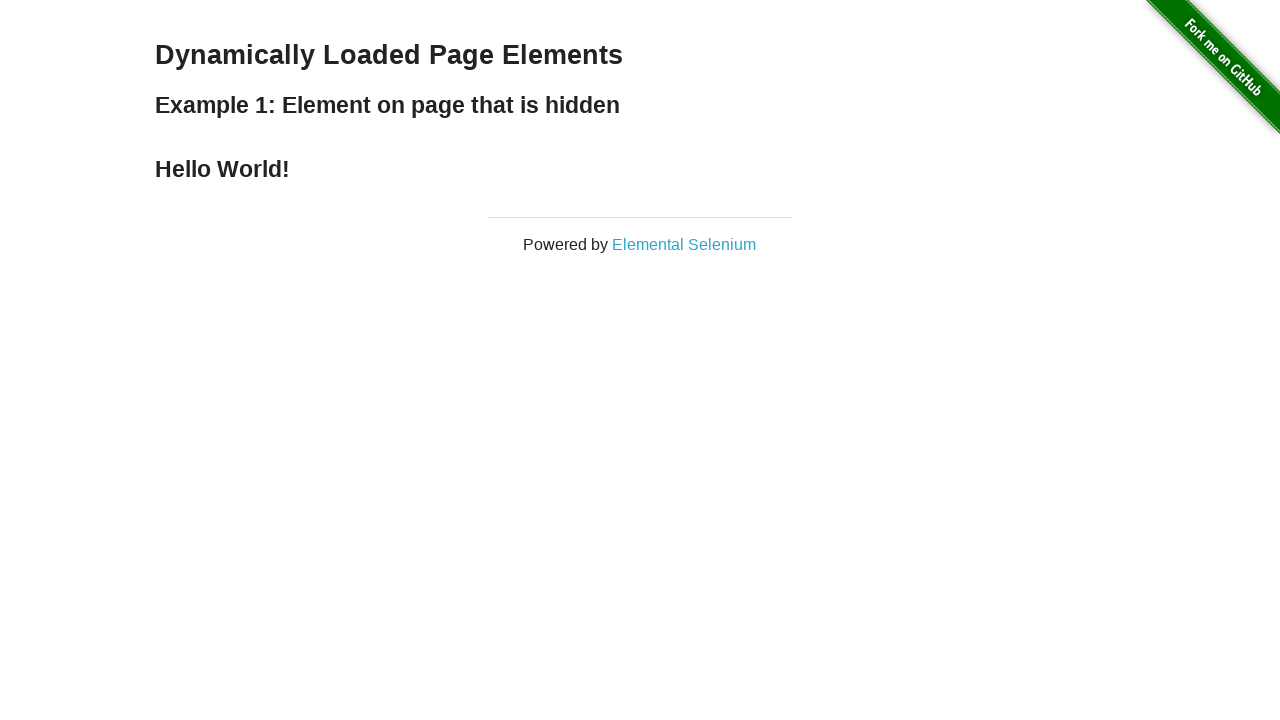

Verified that finish element contains 'Hello World!' text
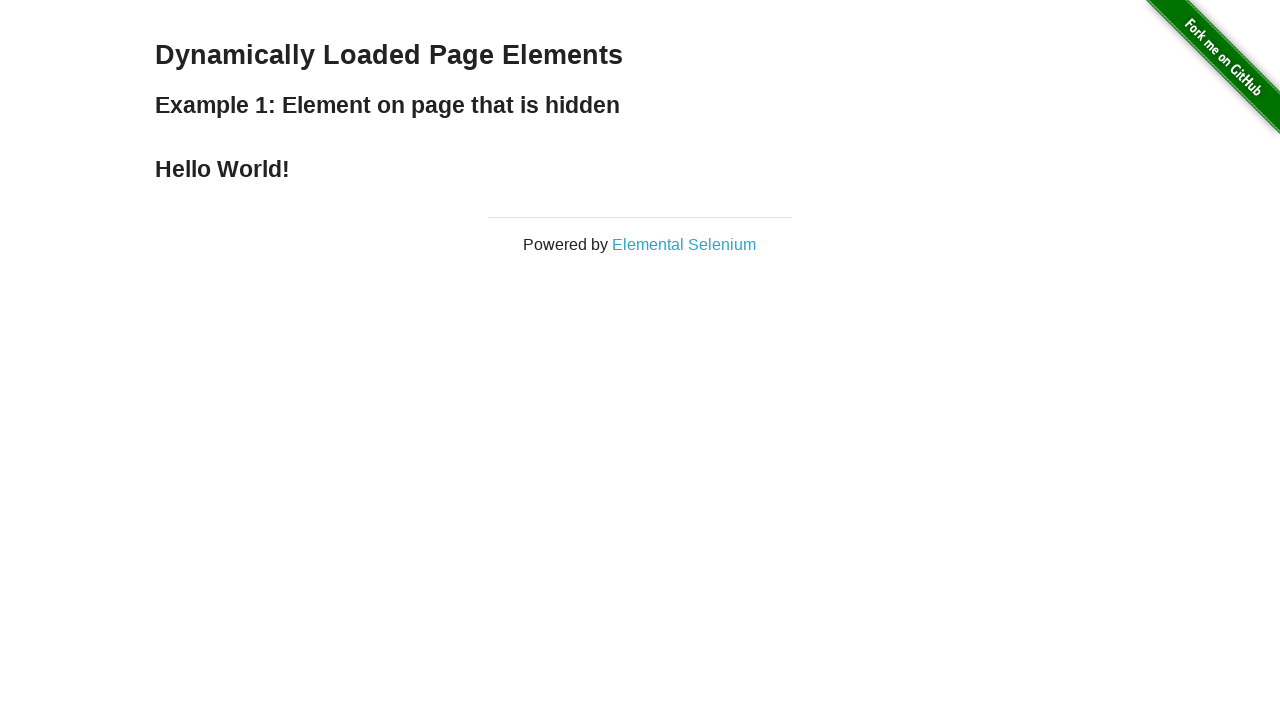

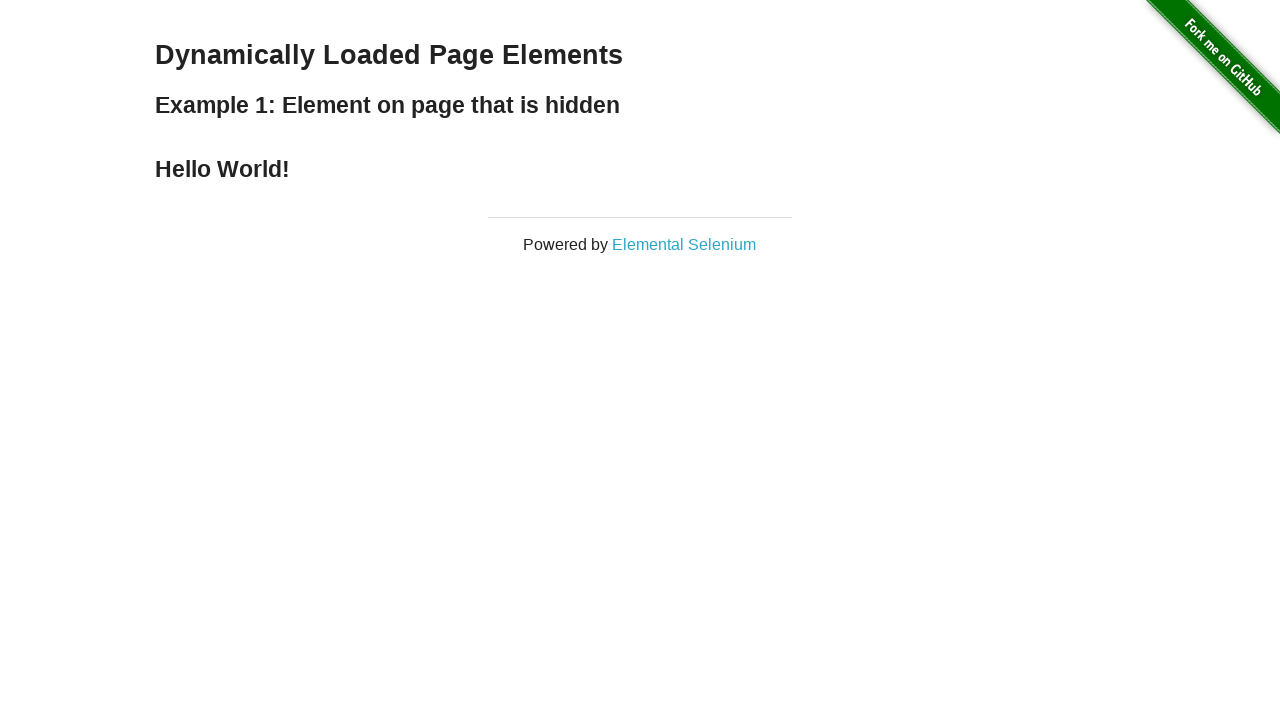